Clicks on the letter H link and verifies languages starting with 'H' are displayed

Starting URL: https://www.99-bottles-of-beer.net/abc.html

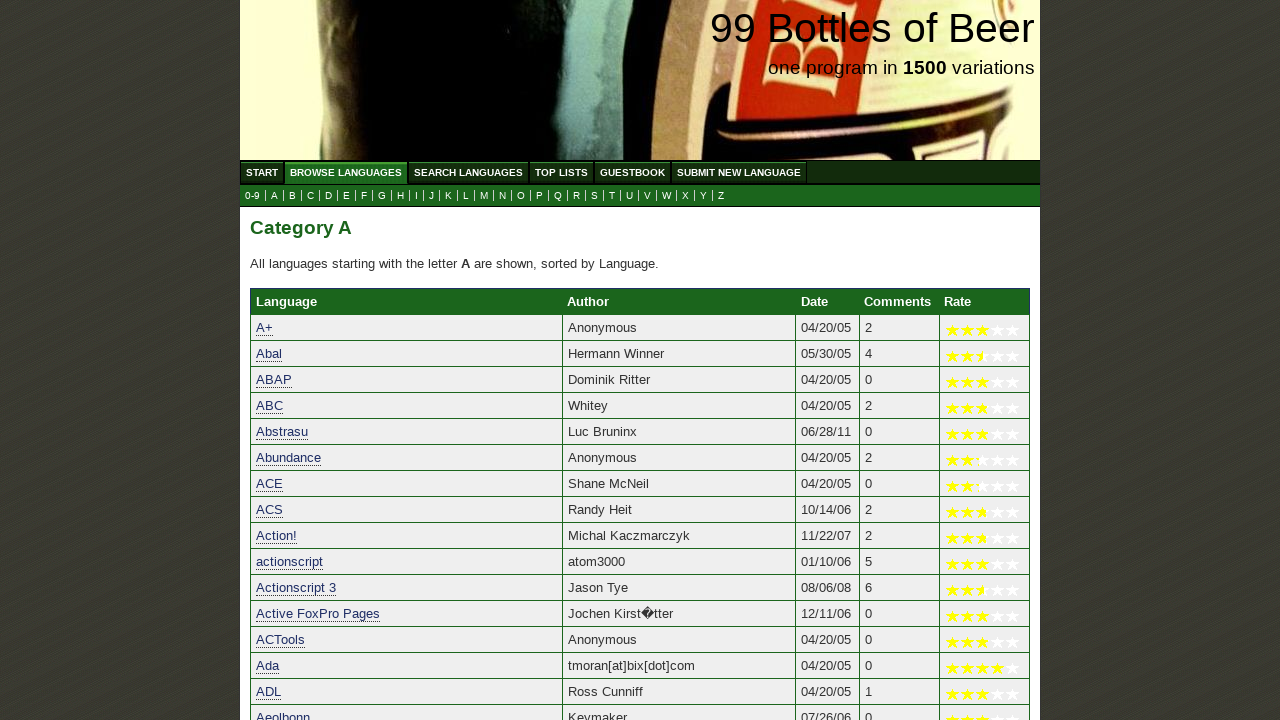

Clicked on the letter H link at (400, 196) on a[href='h.html']
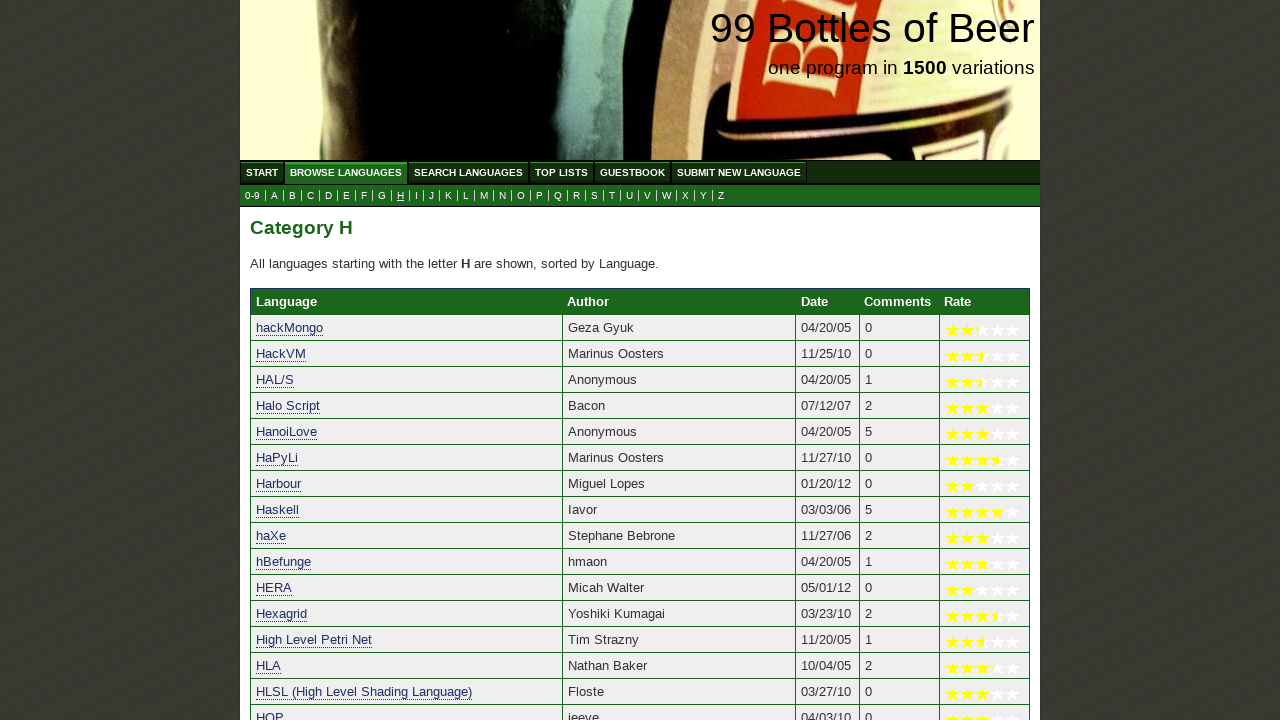

Languages starting with 'H' loaded successfully
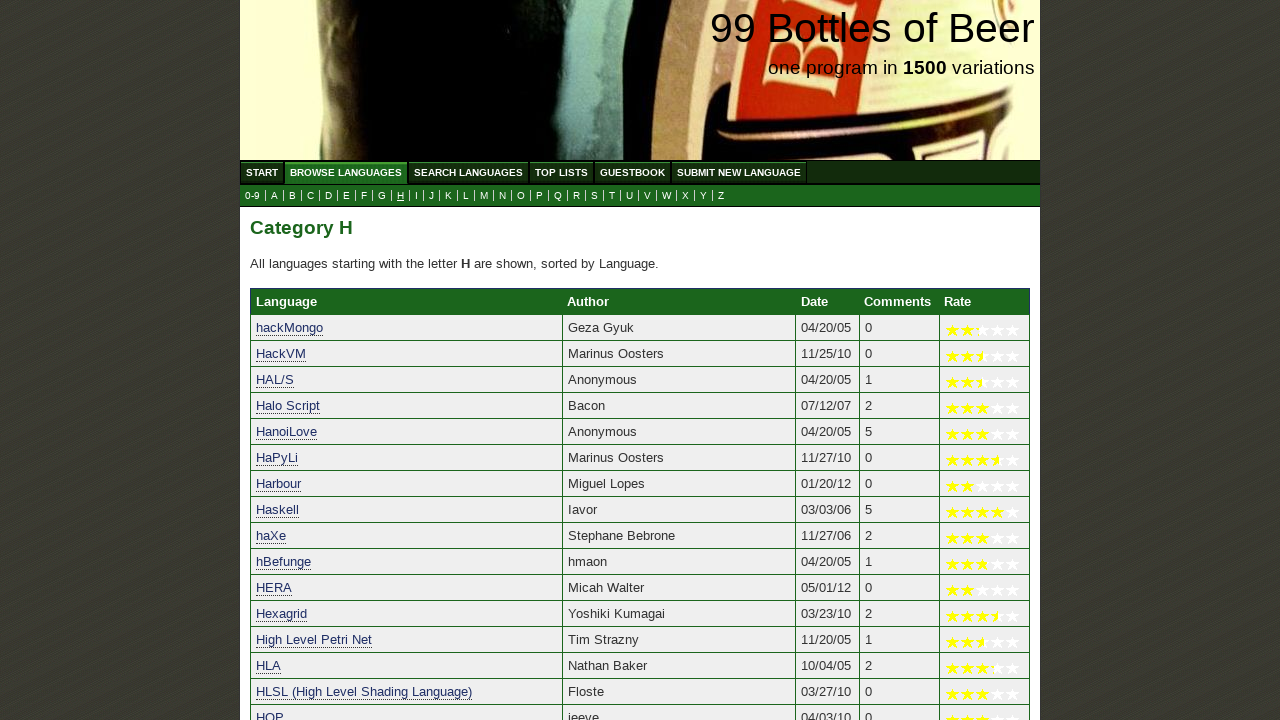

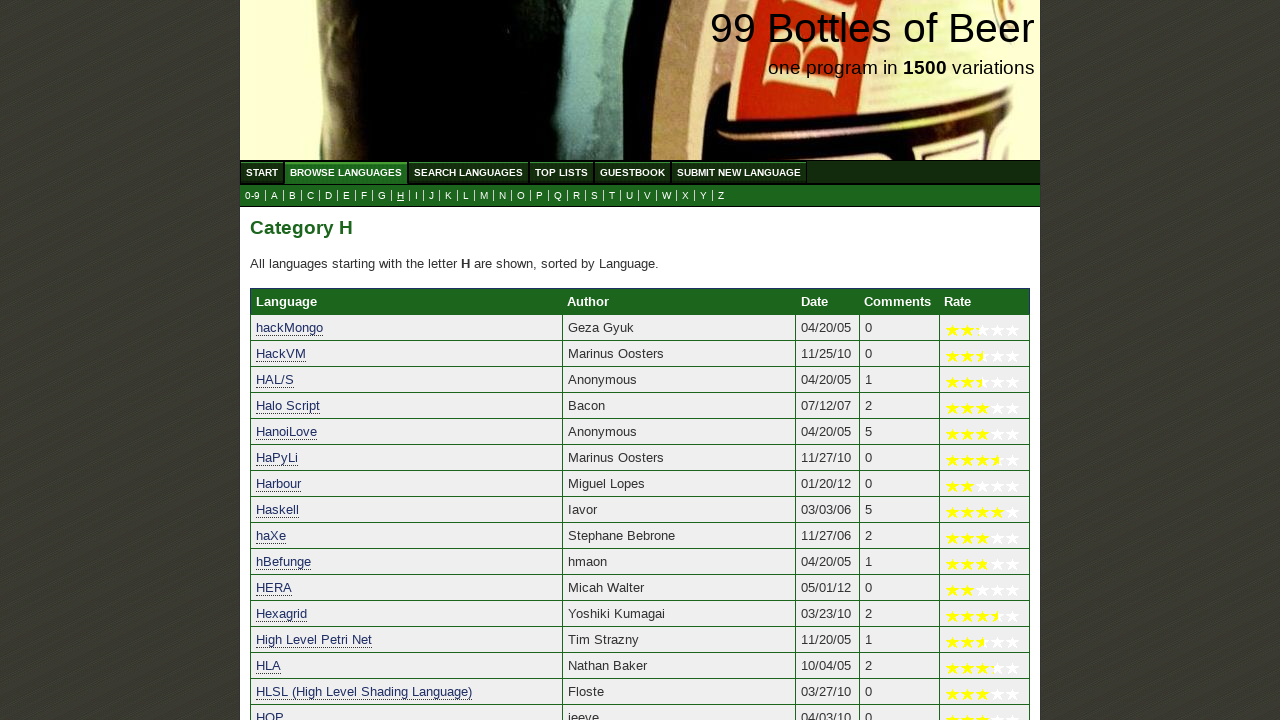